Tests keyboard-based page scrolling on Flipkart by pressing Escape to dismiss any popup, then using CTRL+END to scroll to the bottom of the page and CTRL+HOME to scroll back to the top.

Starting URL: https://www.flipkart.com/

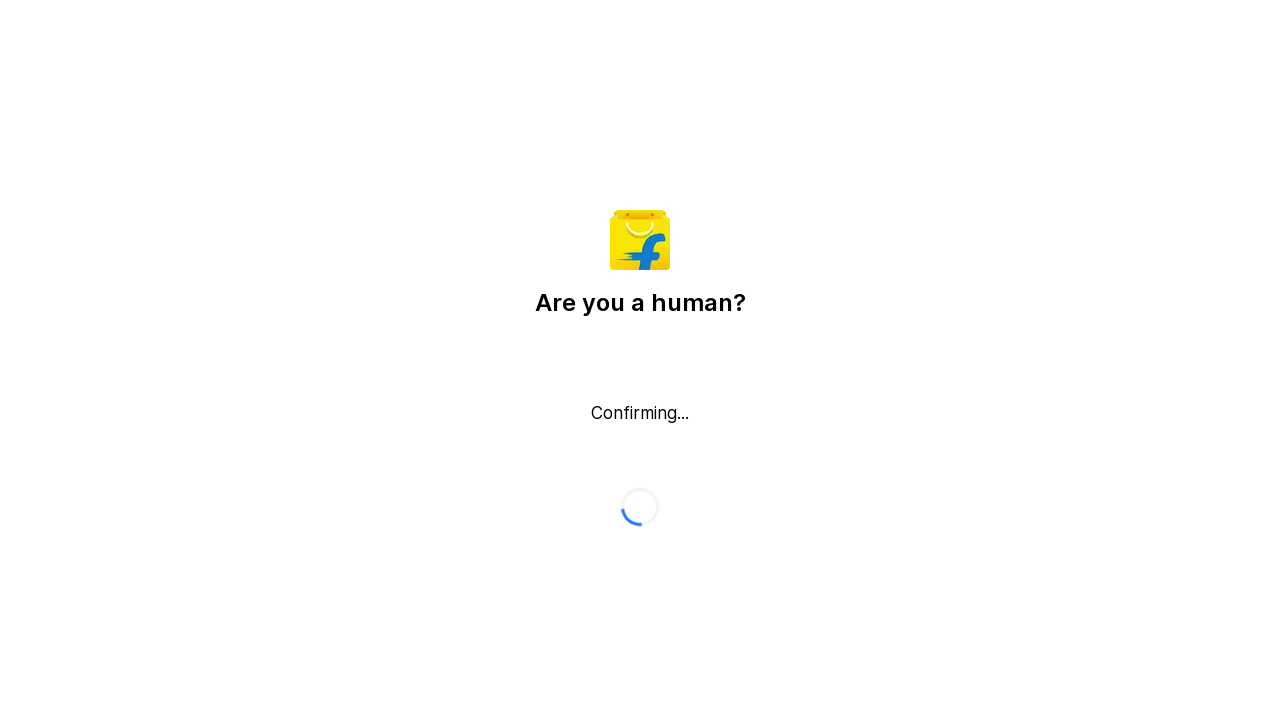

Pressed Escape to dismiss any popup
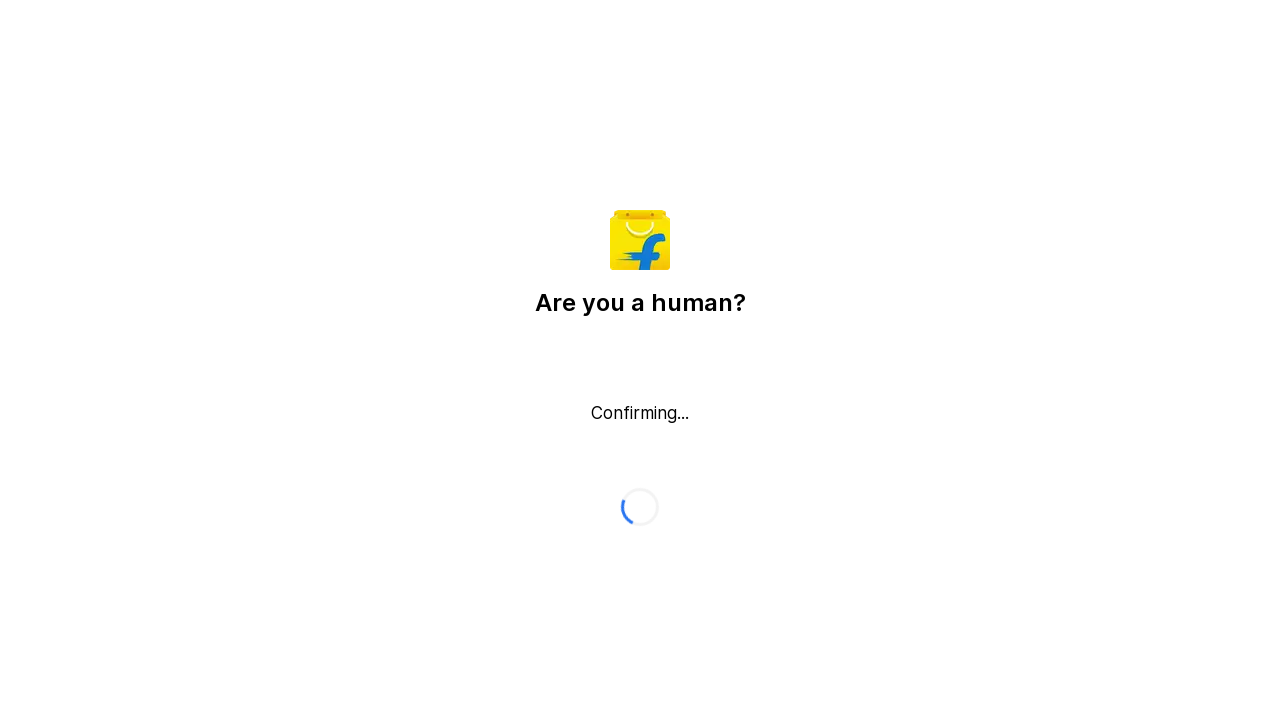

Pressed CTRL+END to scroll to bottom of page
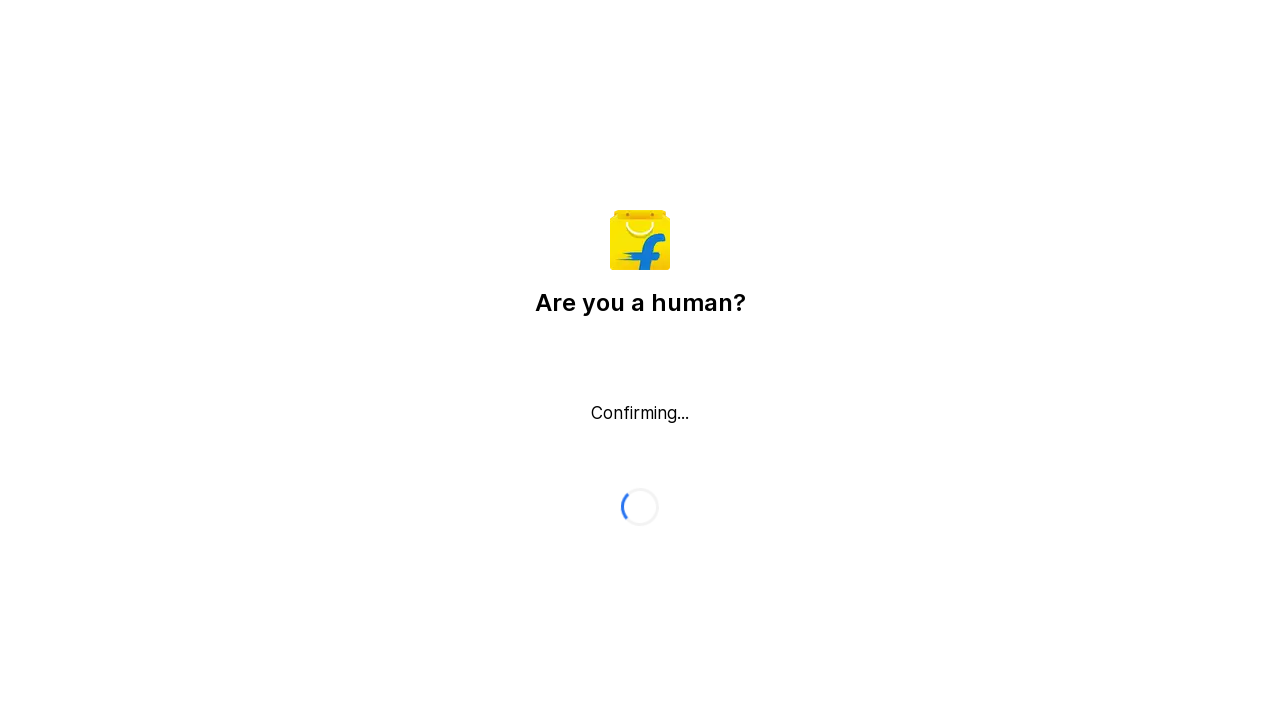

Waited for scroll to bottom to complete
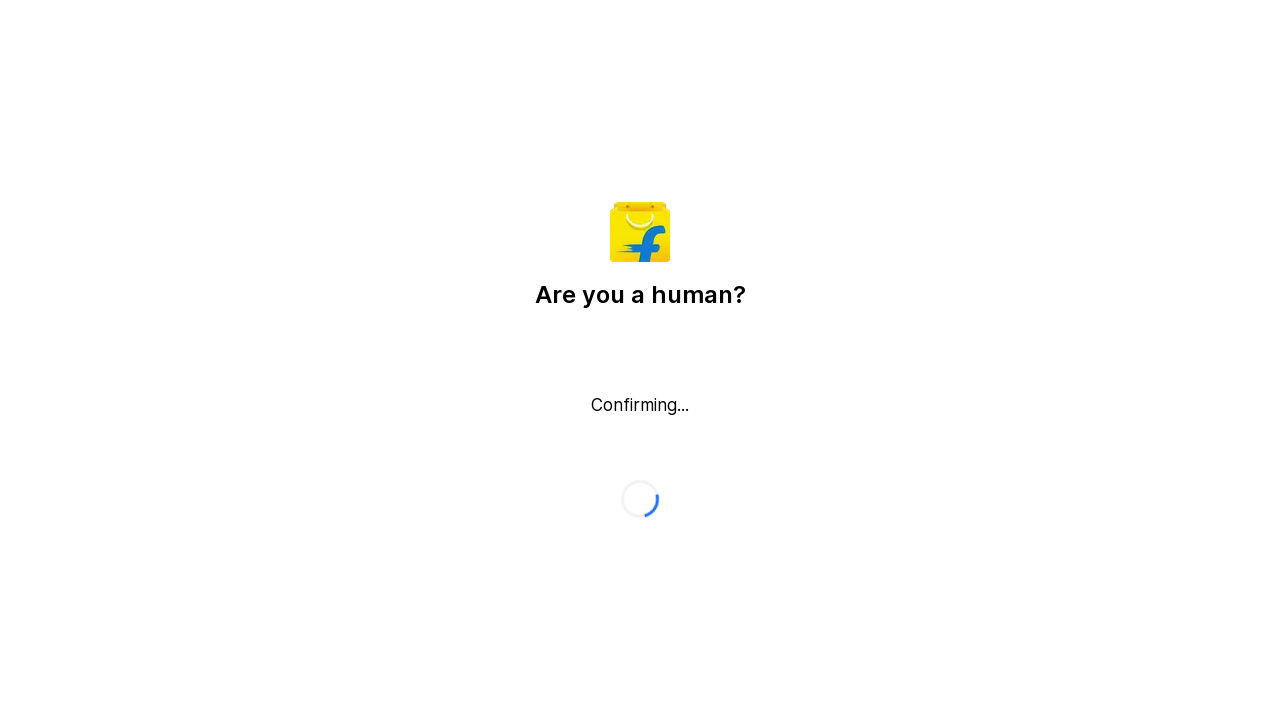

Pressed CTRL+HOME to scroll back to top of page
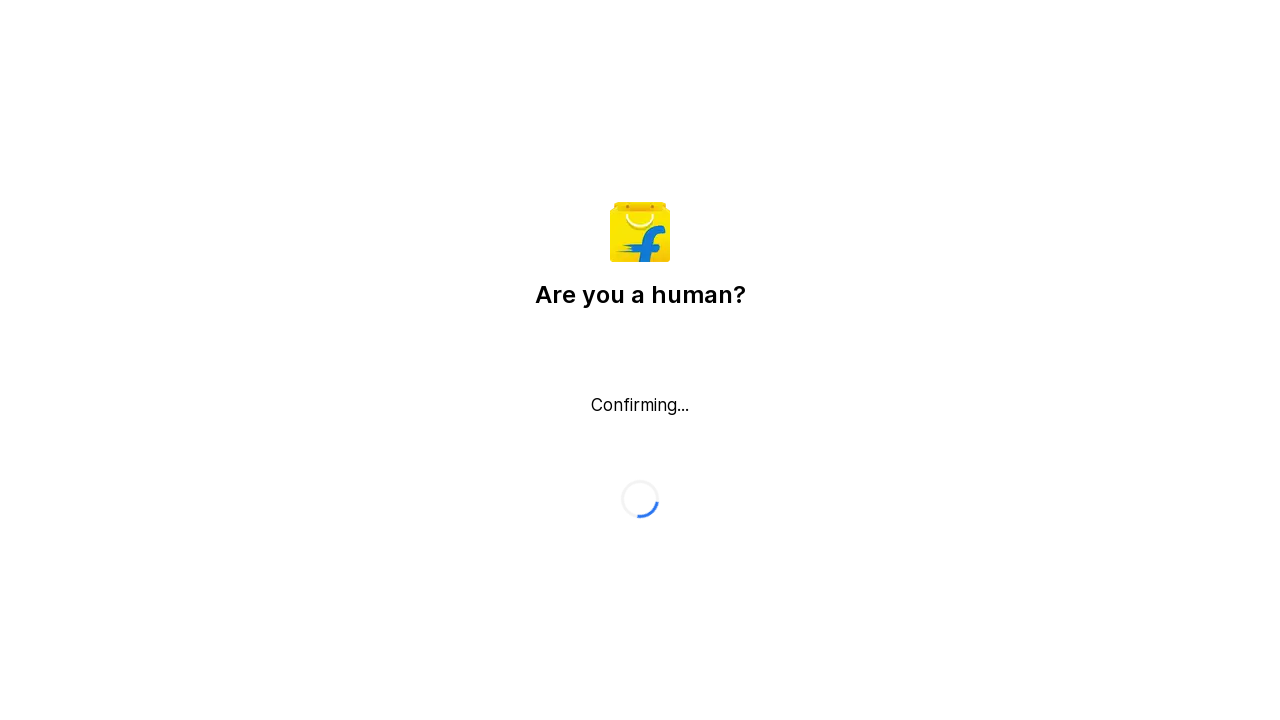

Waited for scroll to top to complete
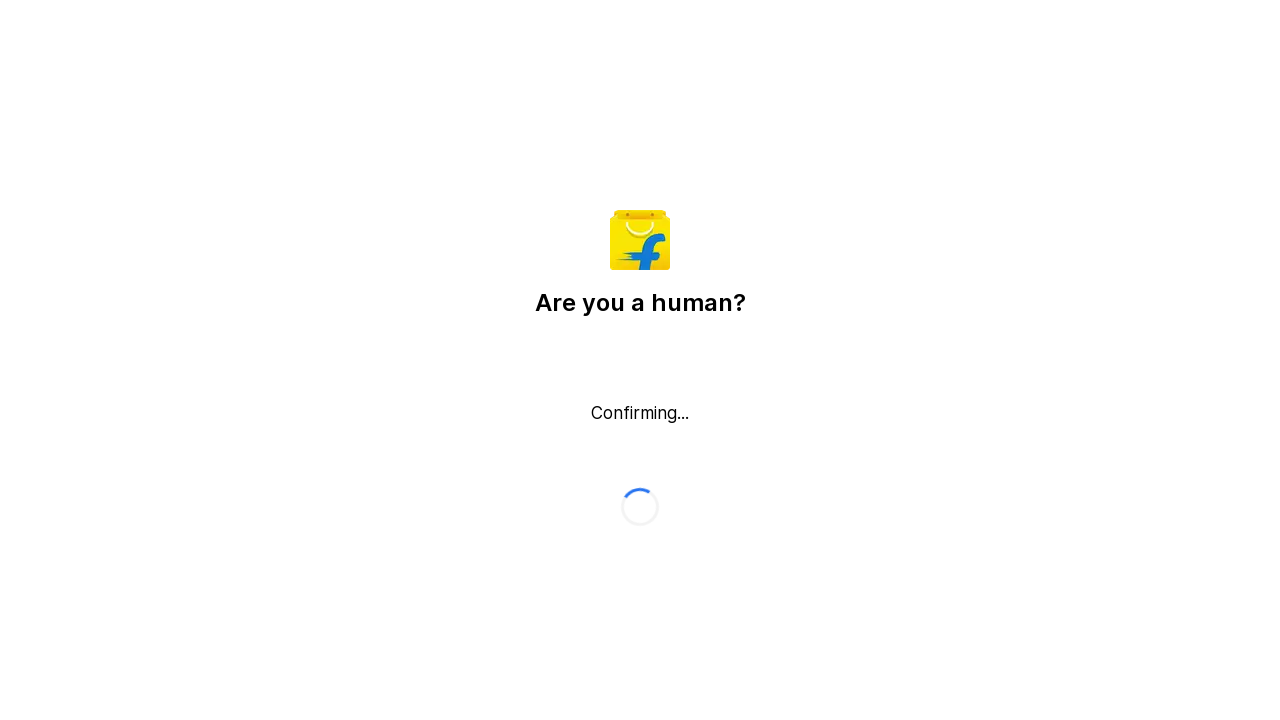

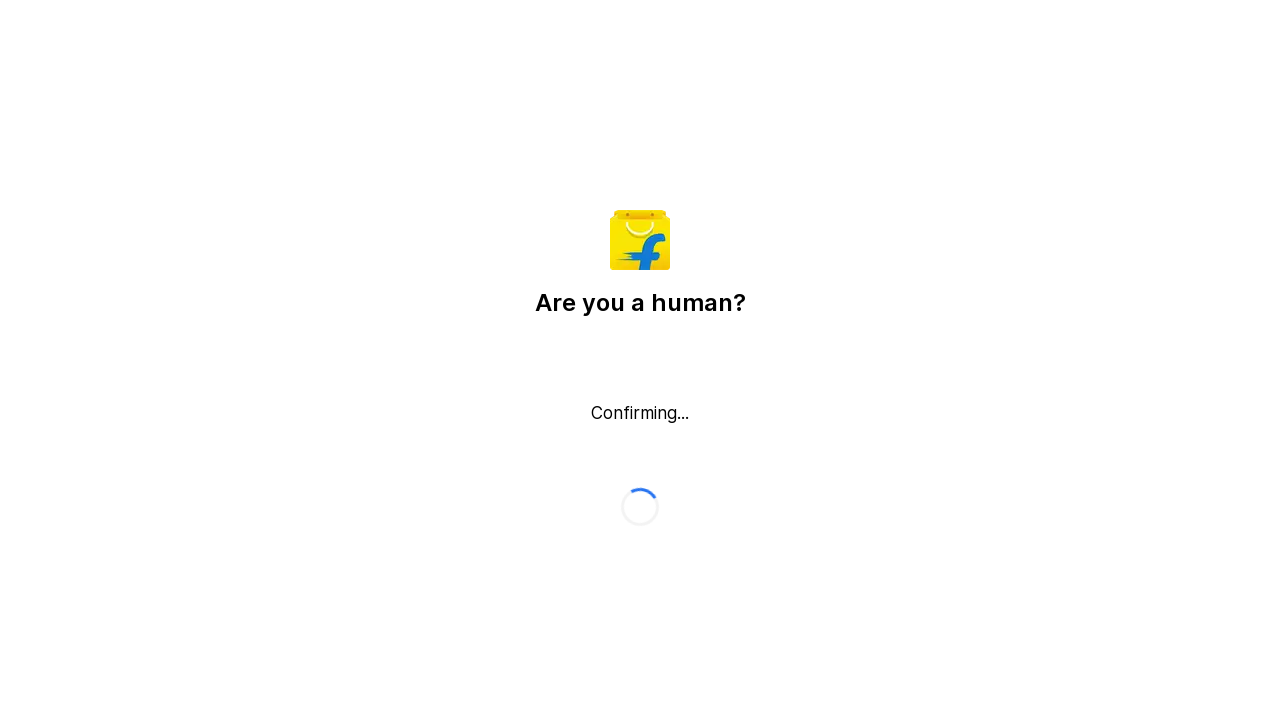